Simple test that navigates to Walmart's homepage to verify the browser can load the page successfully.

Starting URL: https://www.walmart.com/

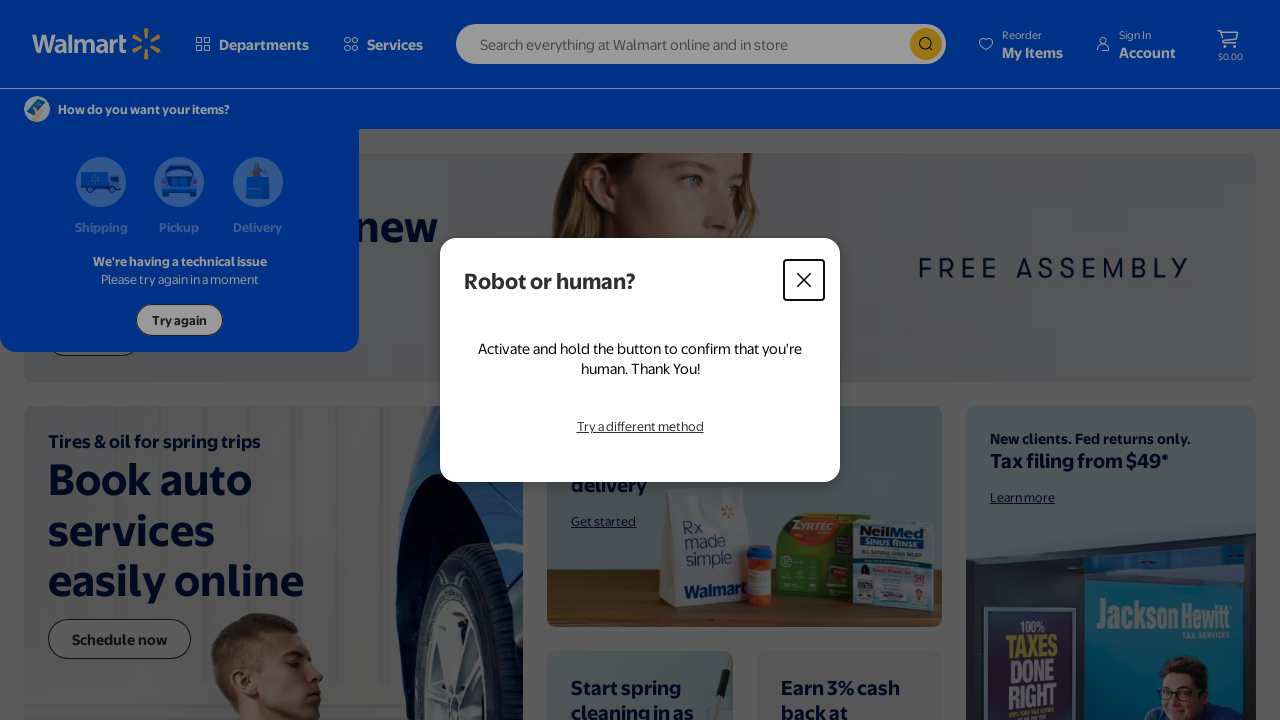

Waited for page DOM content to load on Walmart homepage
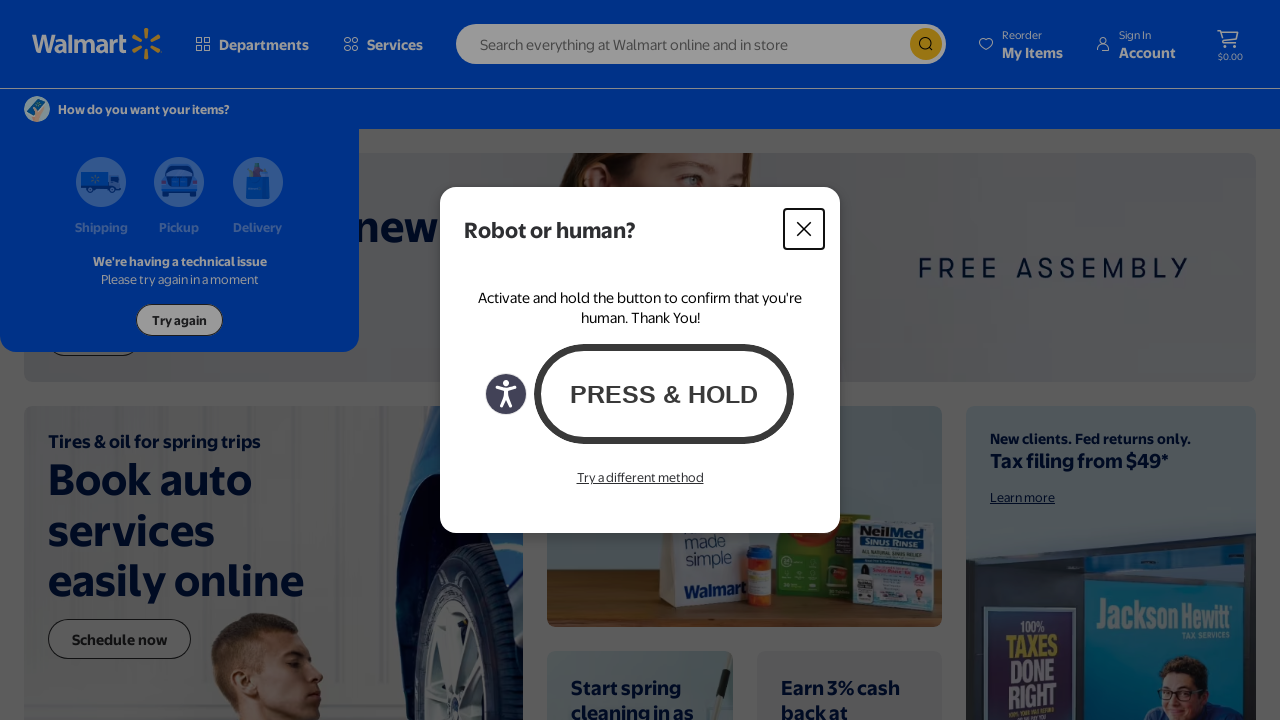

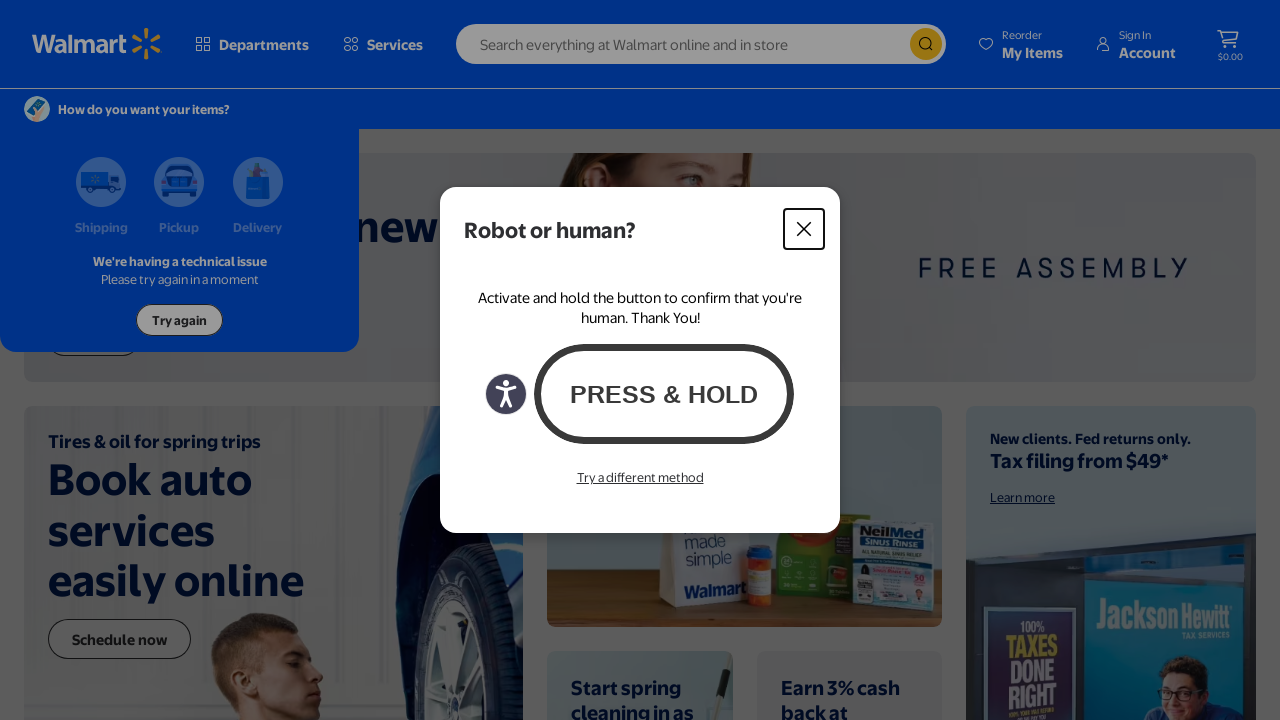